Navigates to the Paytm homepage, maximizes the browser window, and retrieves the page title to verify the page loaded correctly.

Starting URL: https://www.paytm.com/

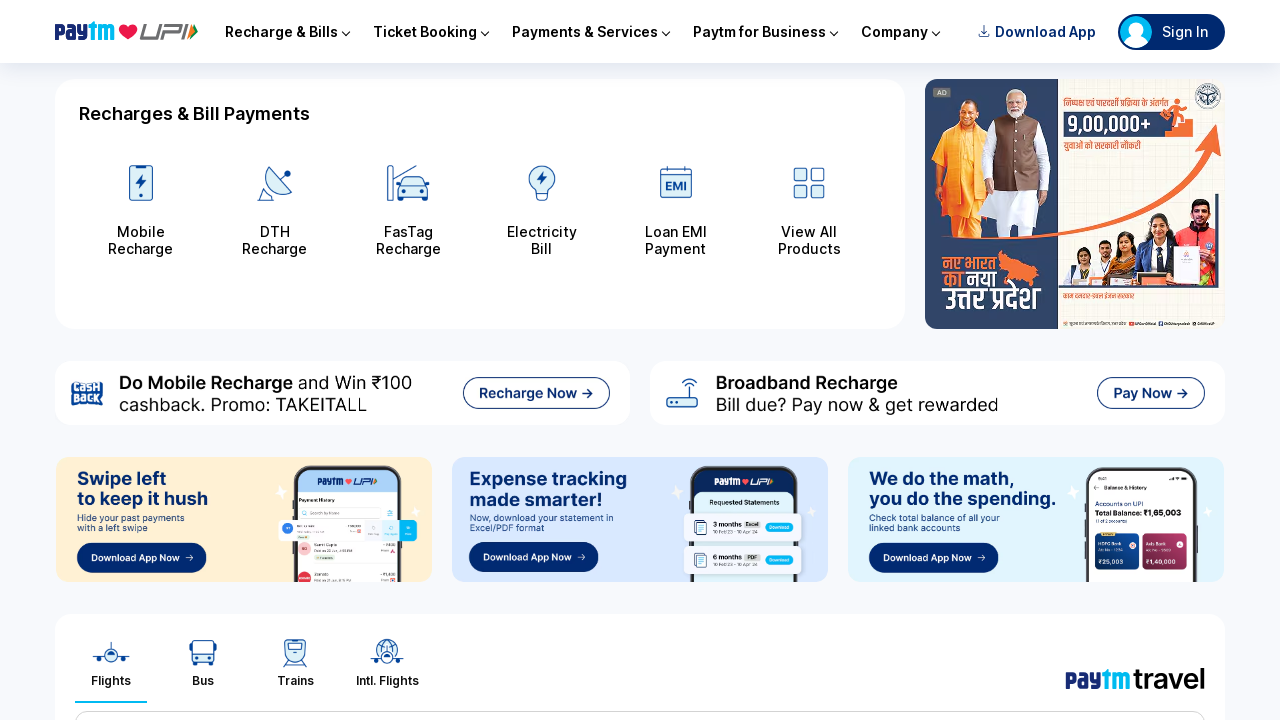

Navigated to Paytm homepage
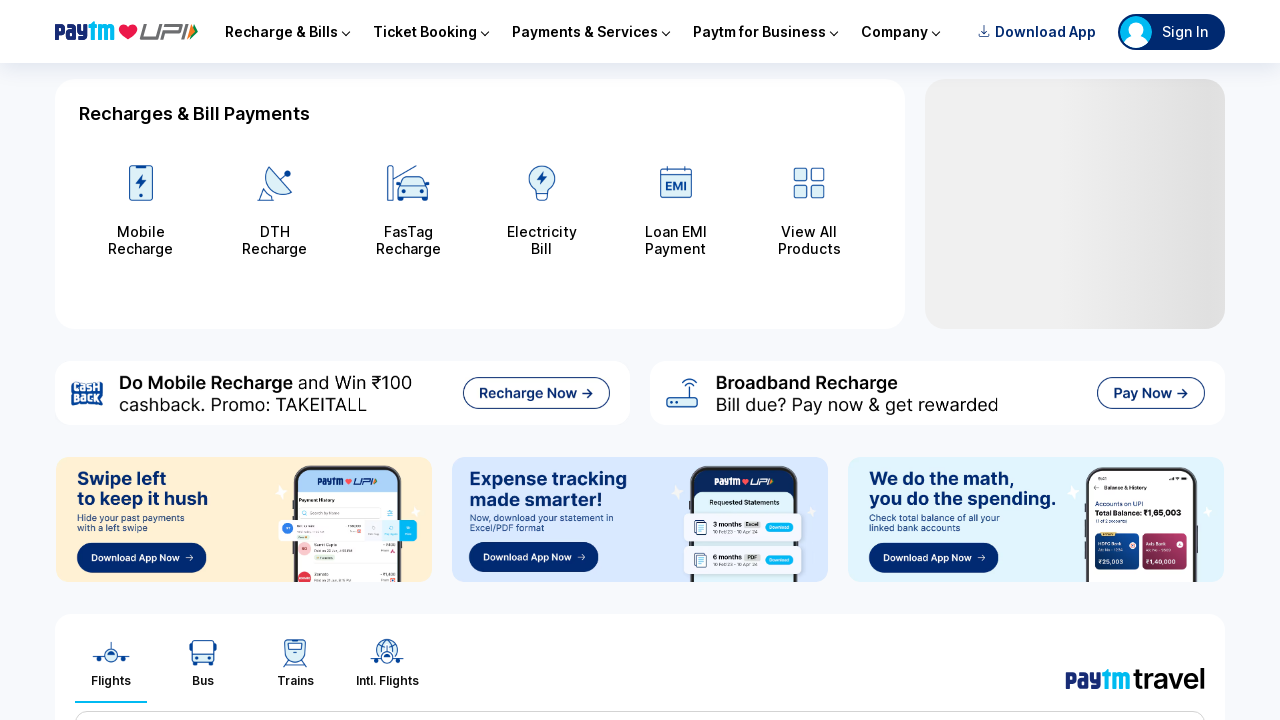

Maximized browser window to 1920x1080
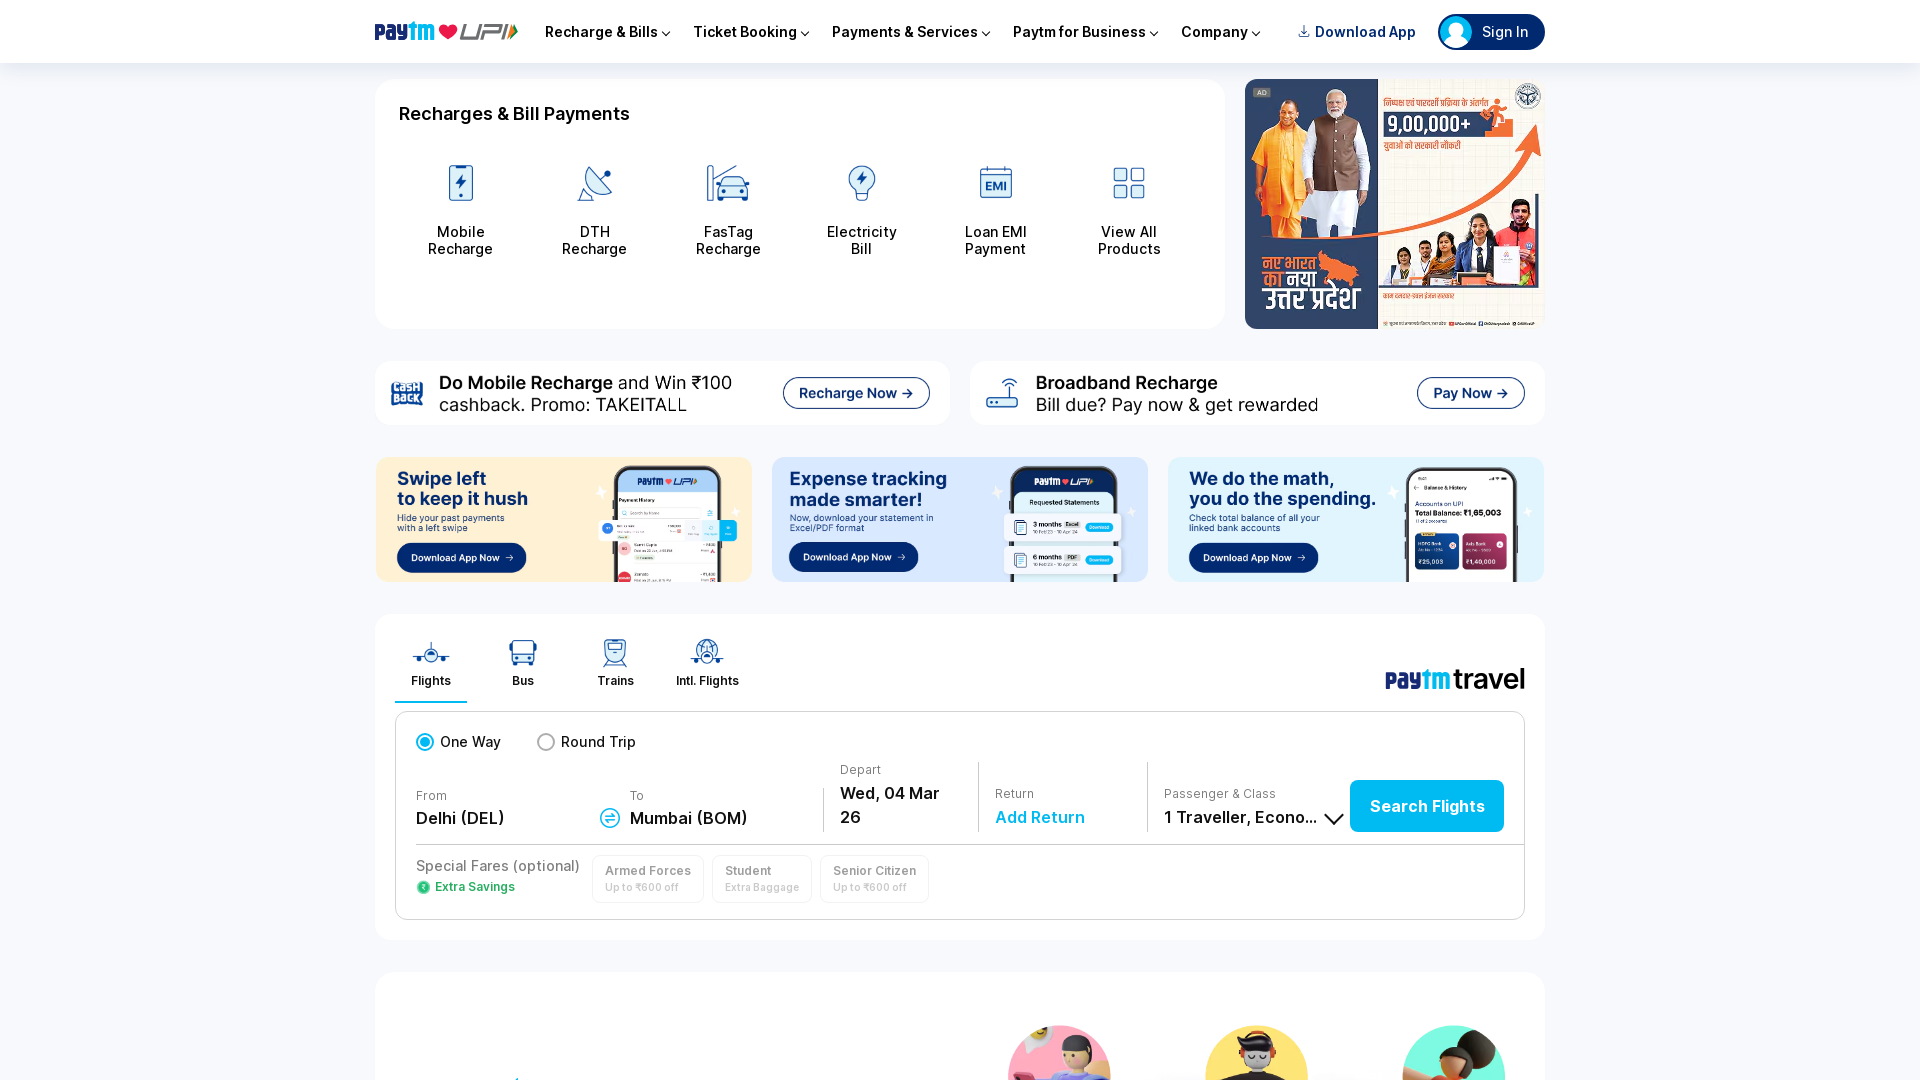

Page DOM content fully loaded
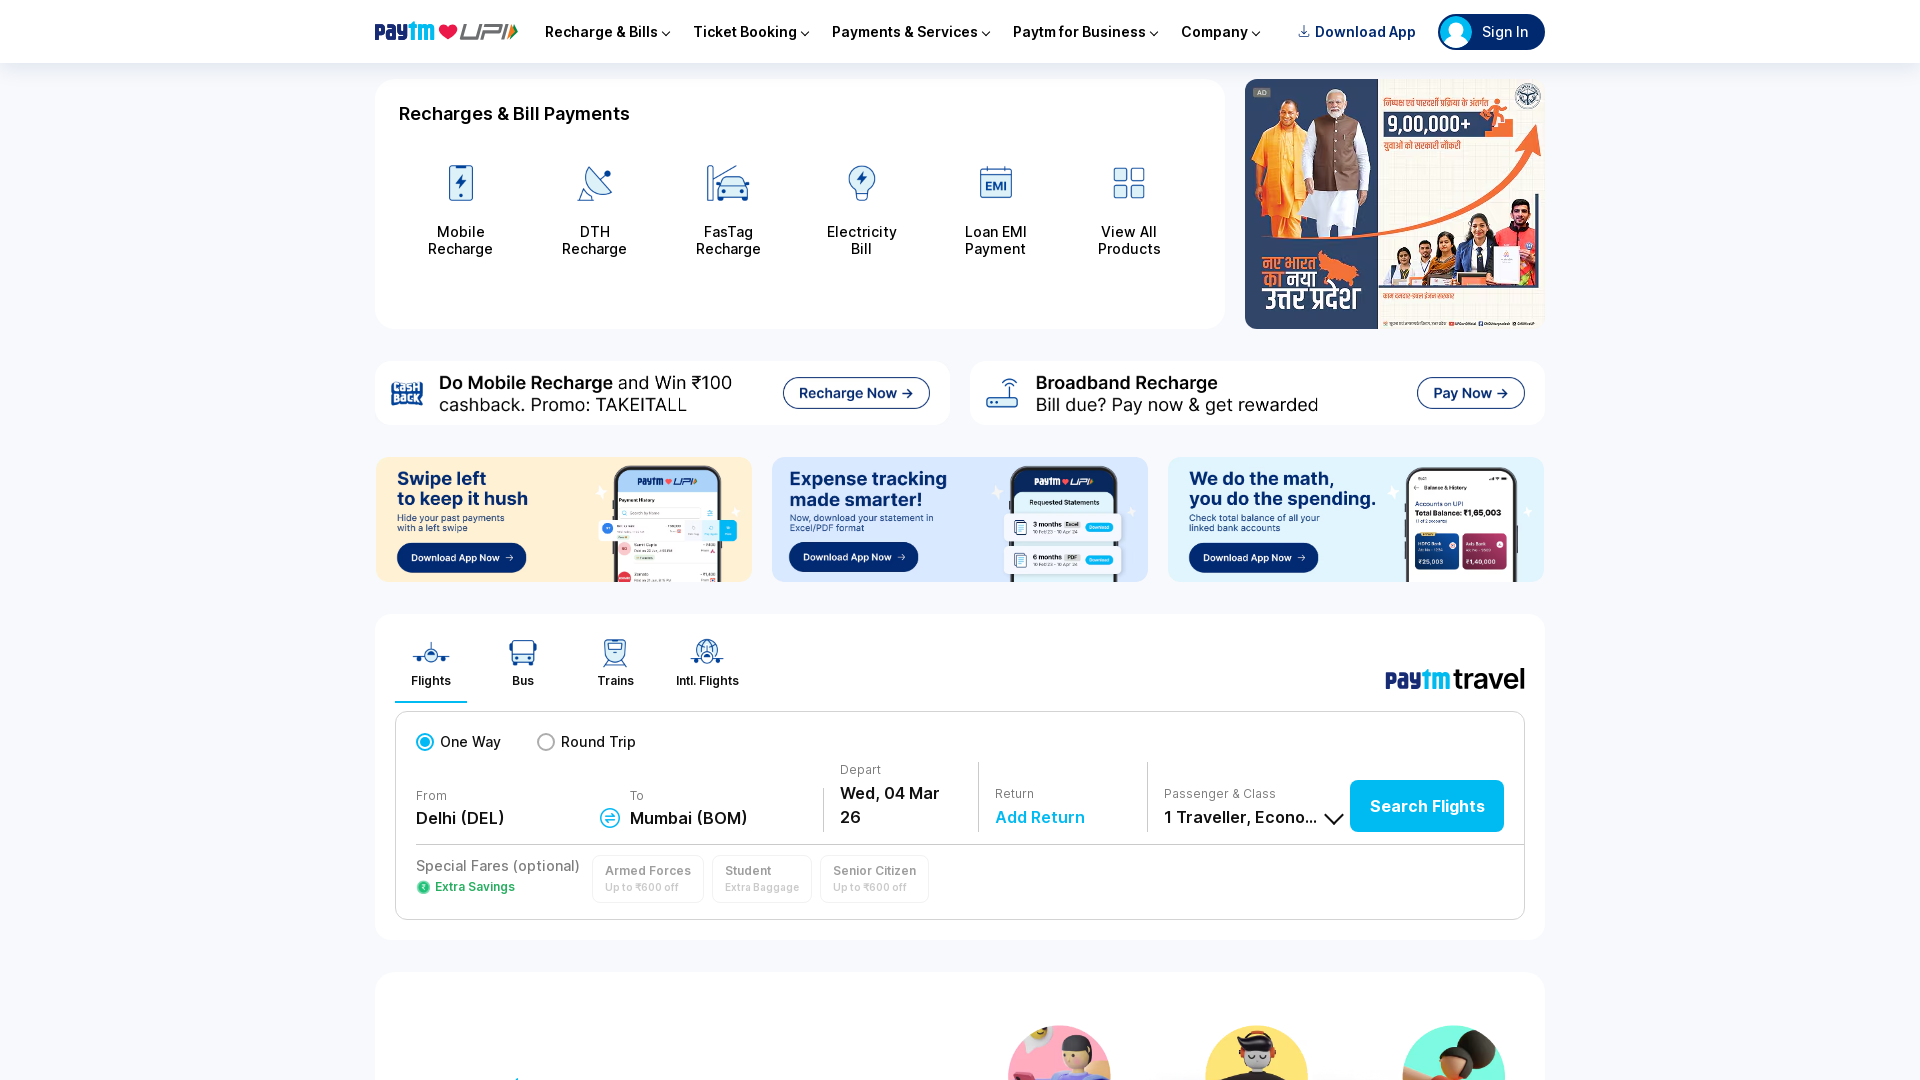

Retrieved page title: Paytm: Secure & Fast UPI Payments, Recharge Mobile & Pay Bills
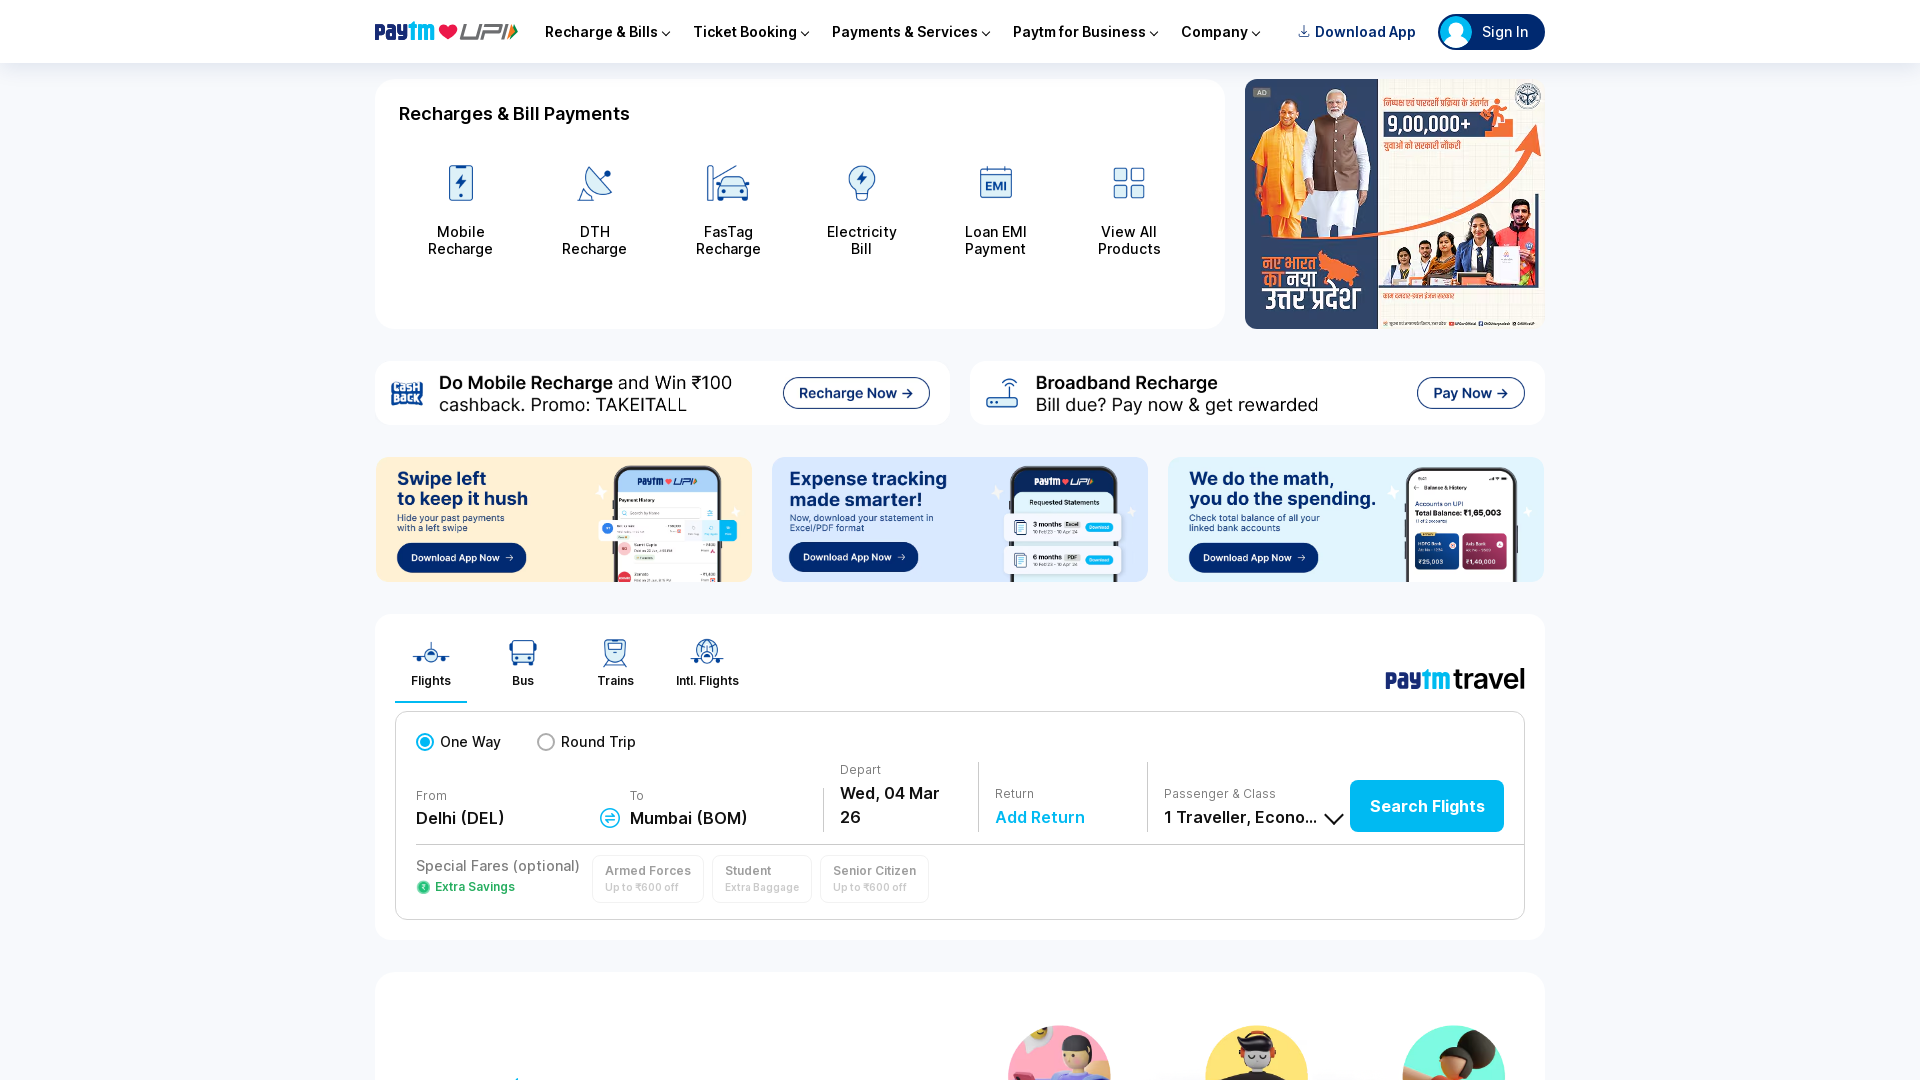

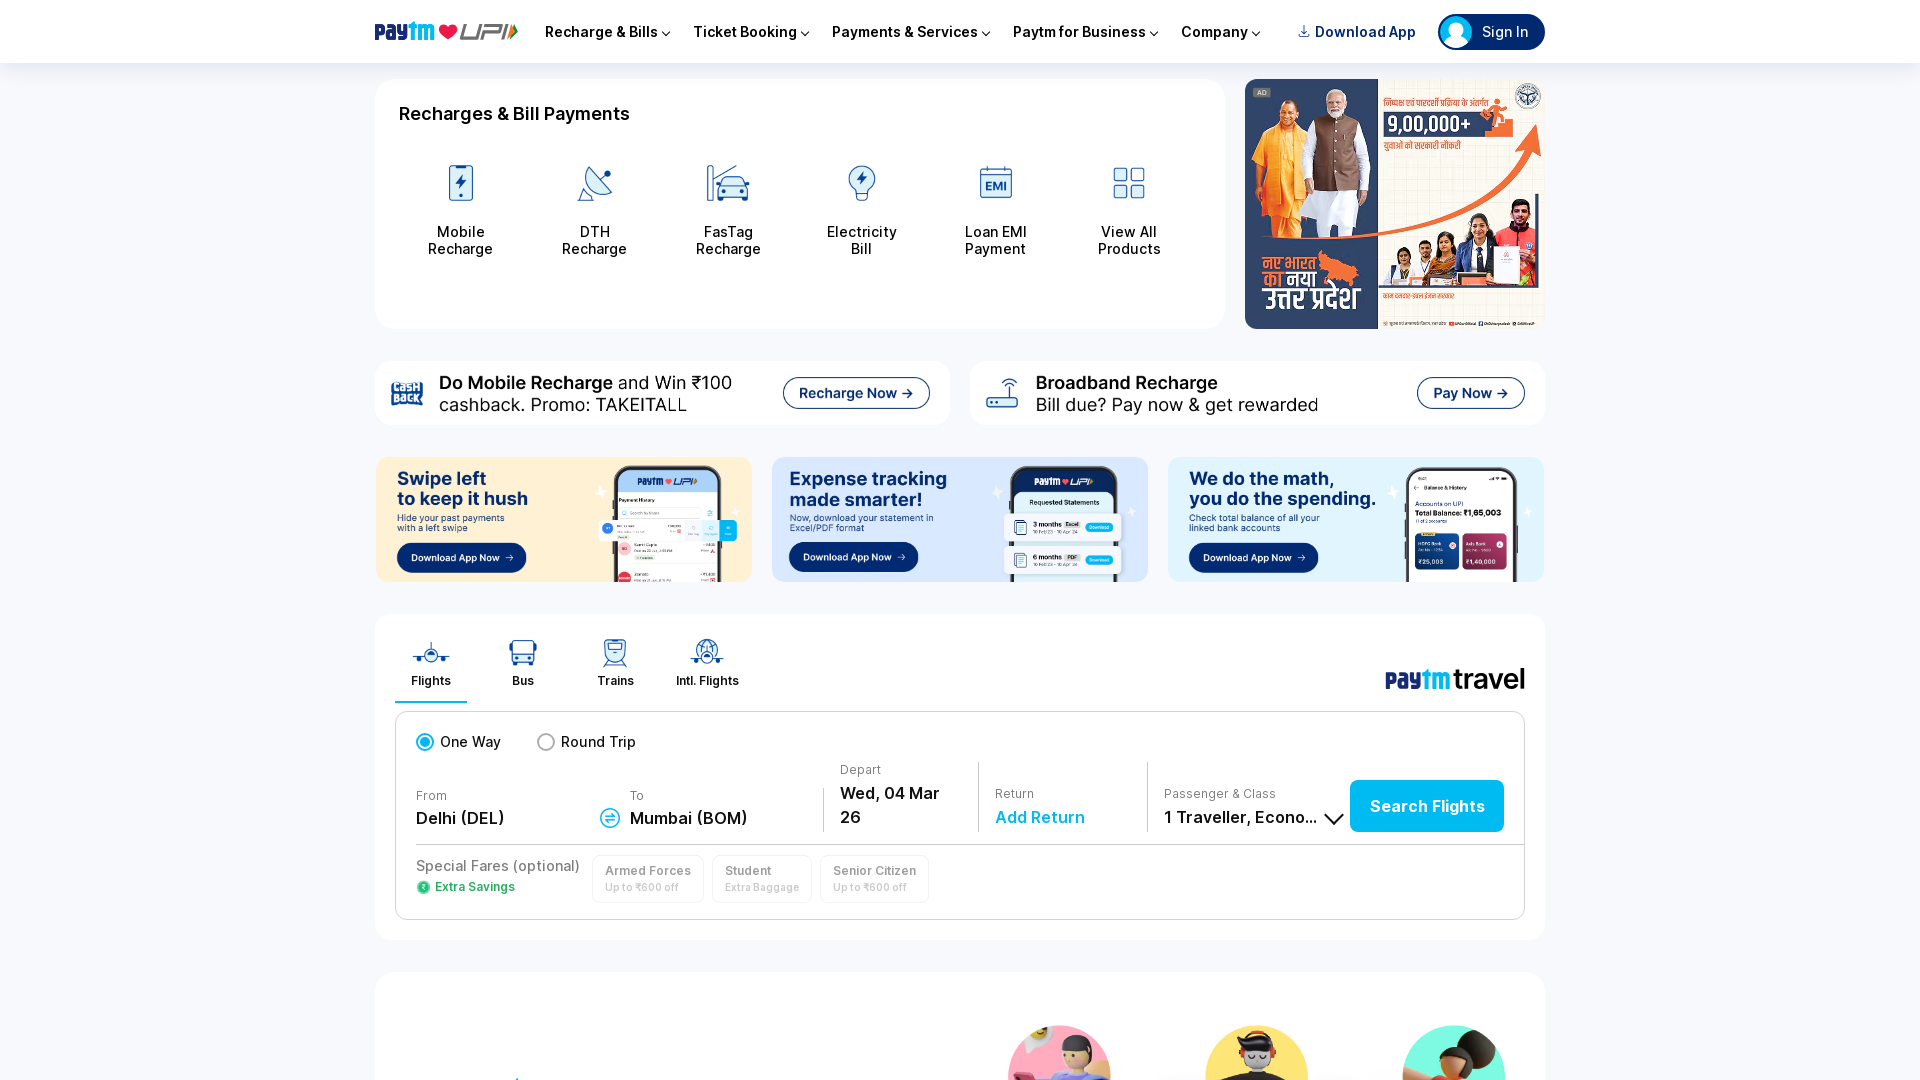